Tests browser window and tab management by opening new tabs and windows via button clicks, switching between them, verifying content on the new pages, closing them, and returning to the parent window.

Starting URL: https://demoqa.com/browser-windows

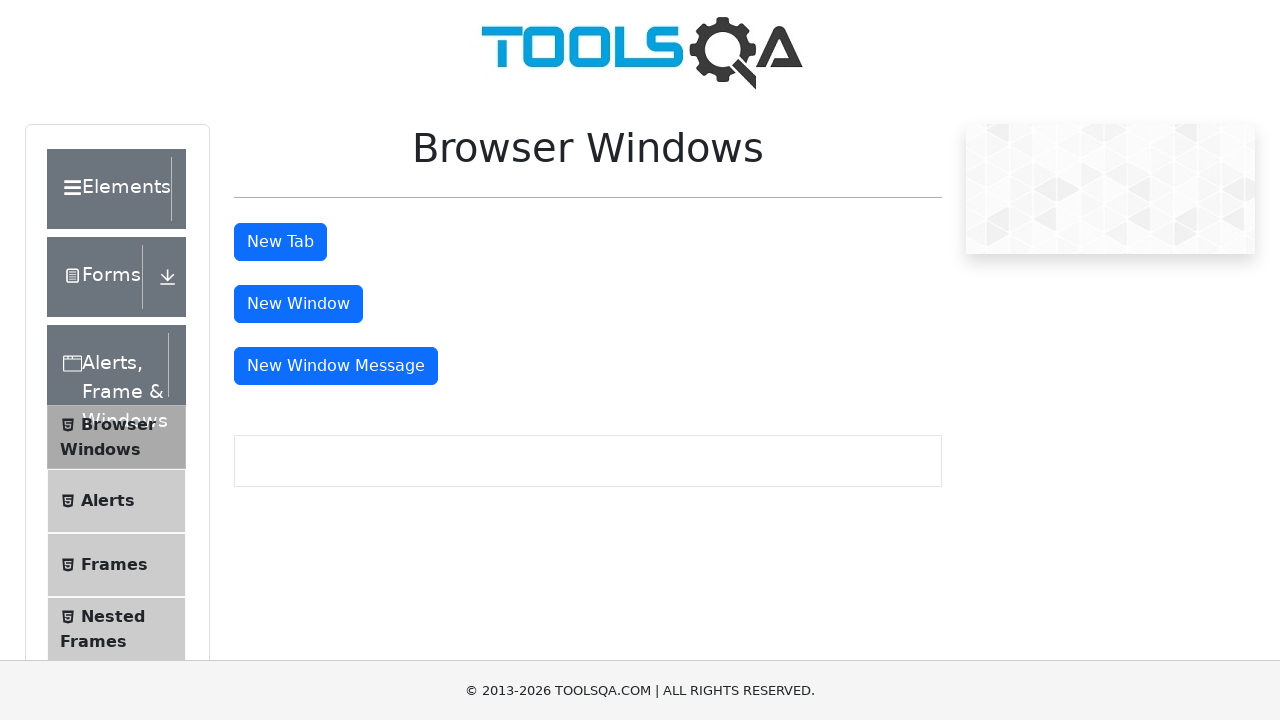

Clicked 'New Tab' button to open a new tab at (280, 242) on #tabButton
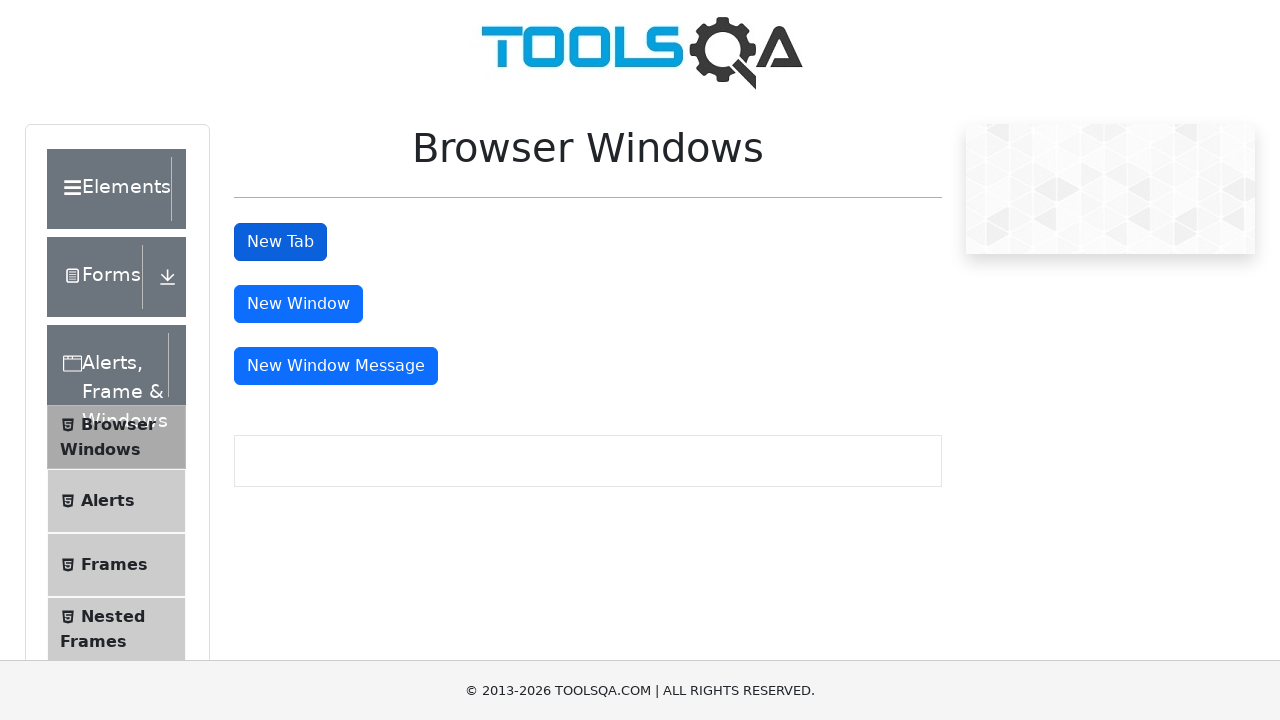

Waited 1 second for new tab to open
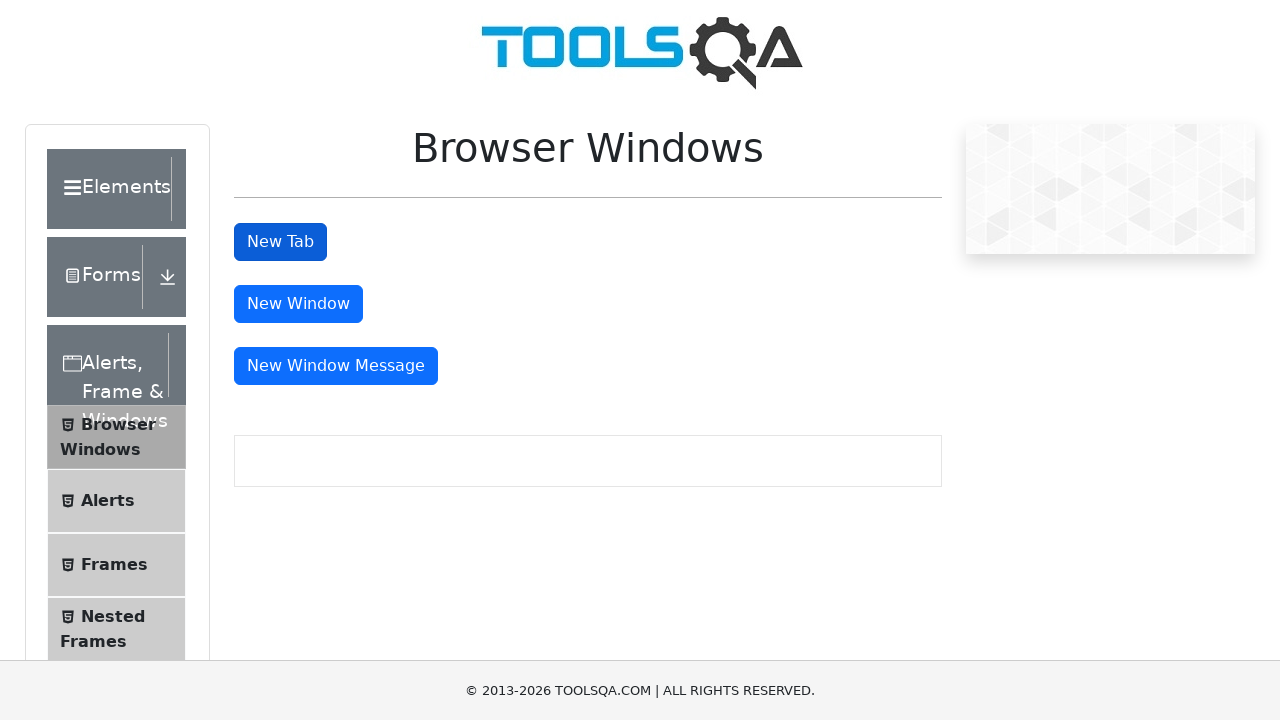

Retrieved list of all open pages from context
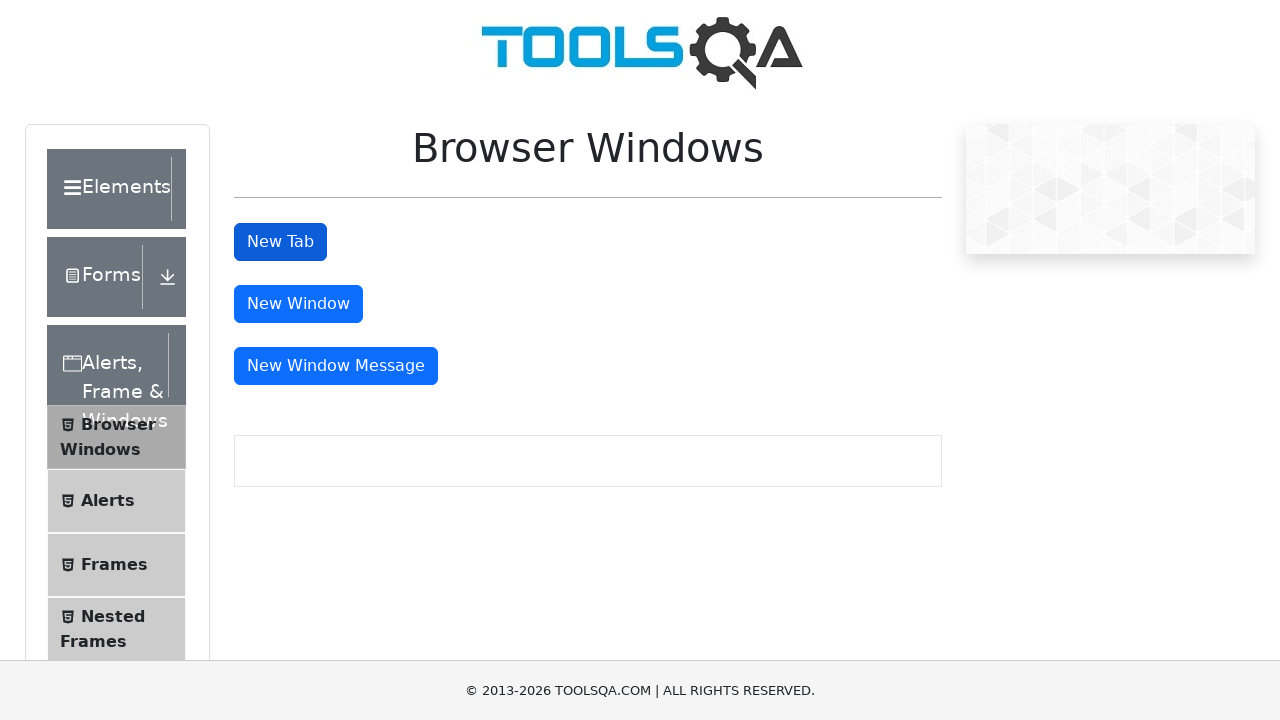

Switched to newly opened tab (index 1)
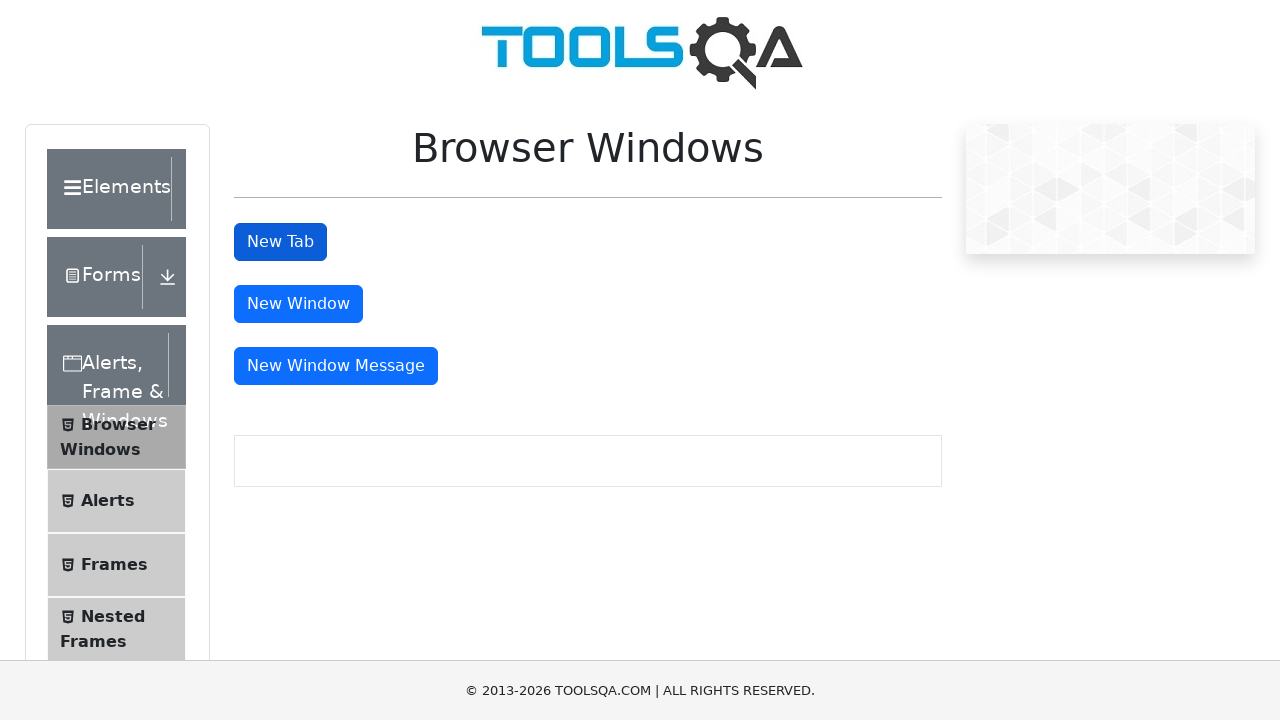

Waited for sample heading element to load in new tab
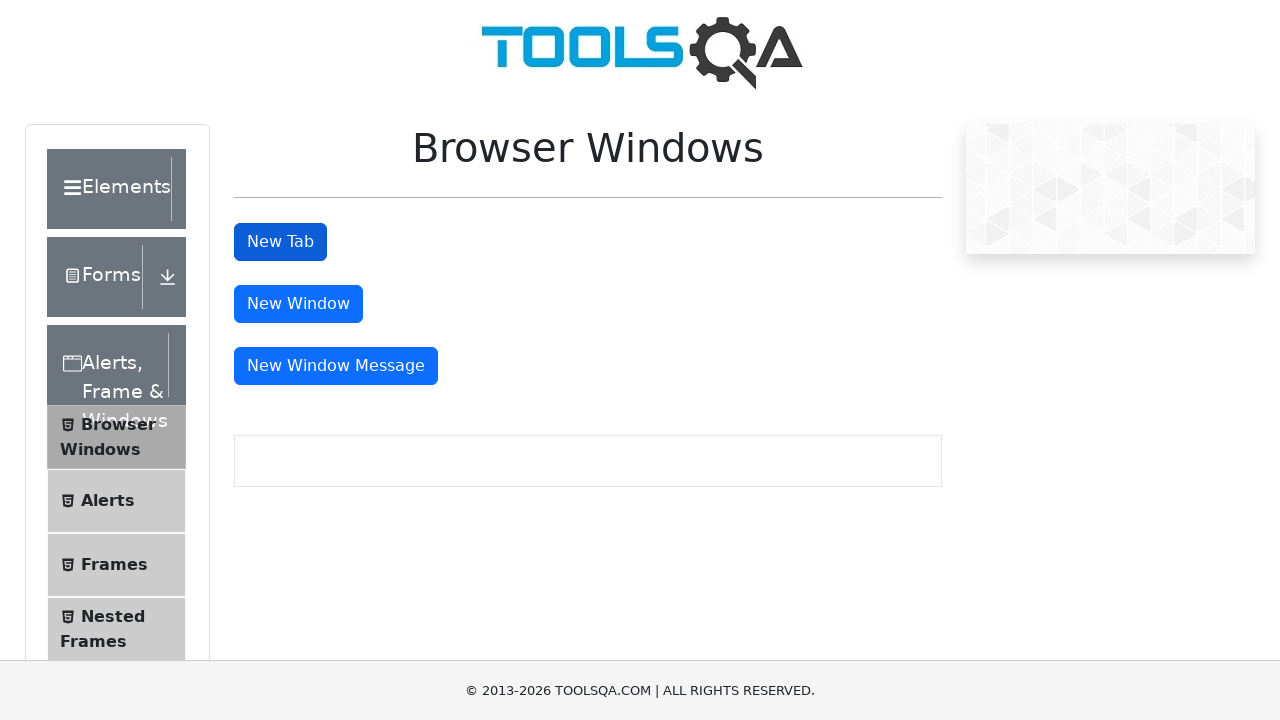

Verified new tab displays correct content: 'This is a sample page'
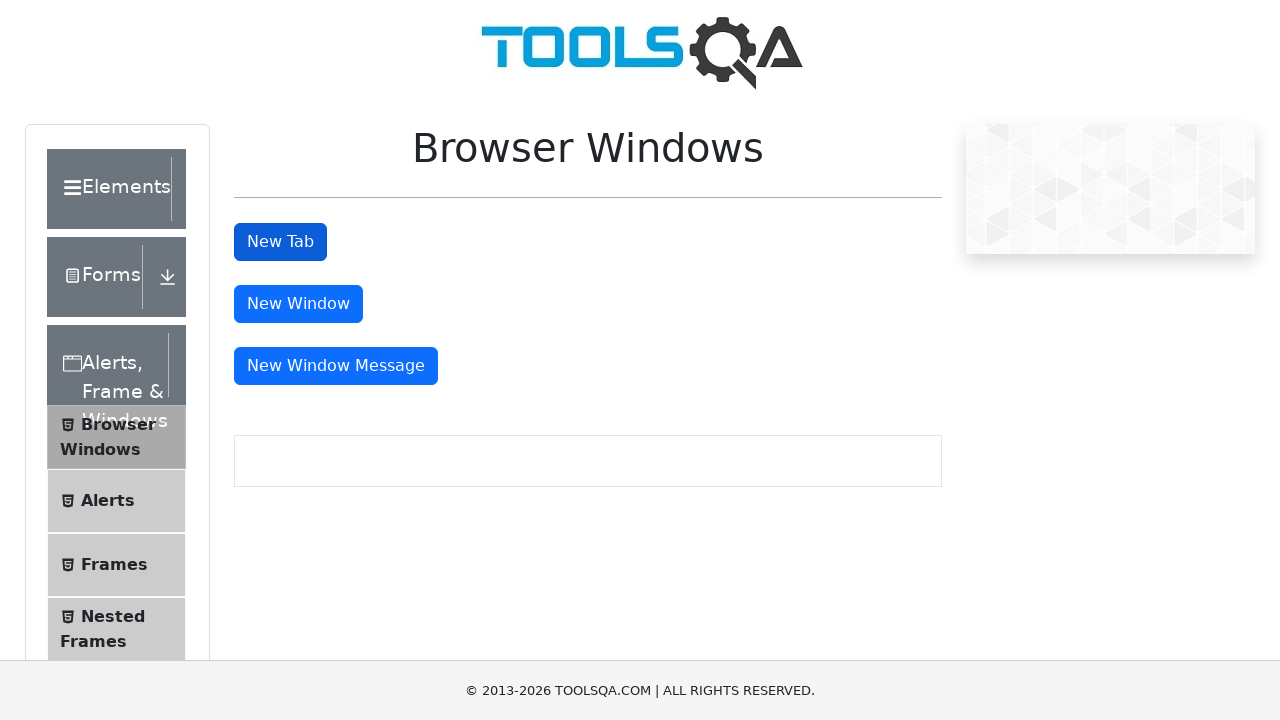

Closed the new tab and returned to parent window
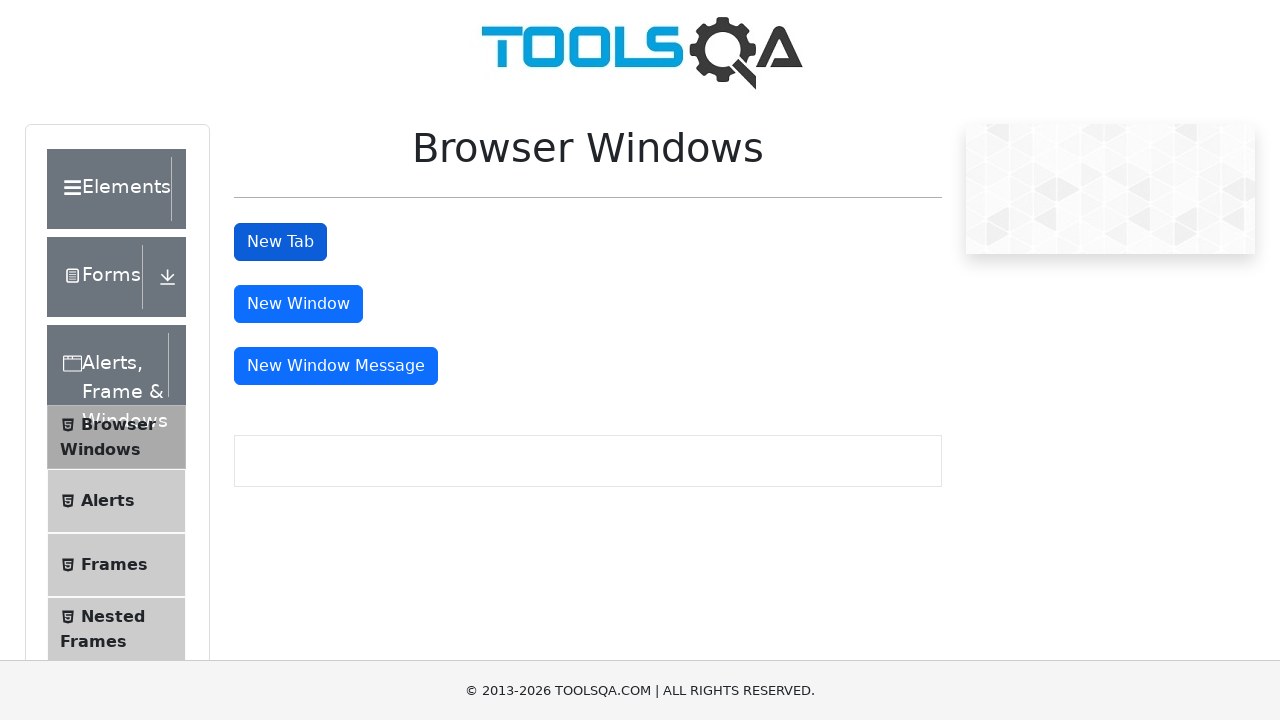

Clicked 'New Window' button to open a new window at (298, 304) on #windowButton
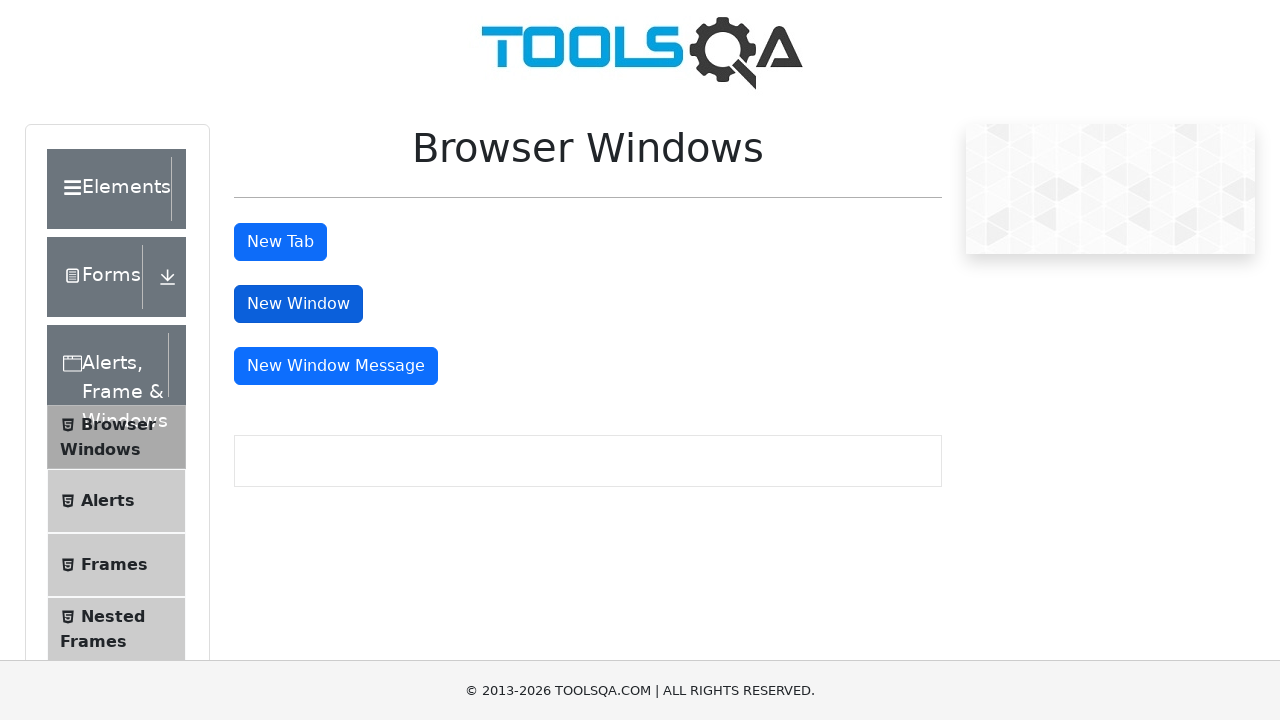

Waited 2 seconds for new window to open
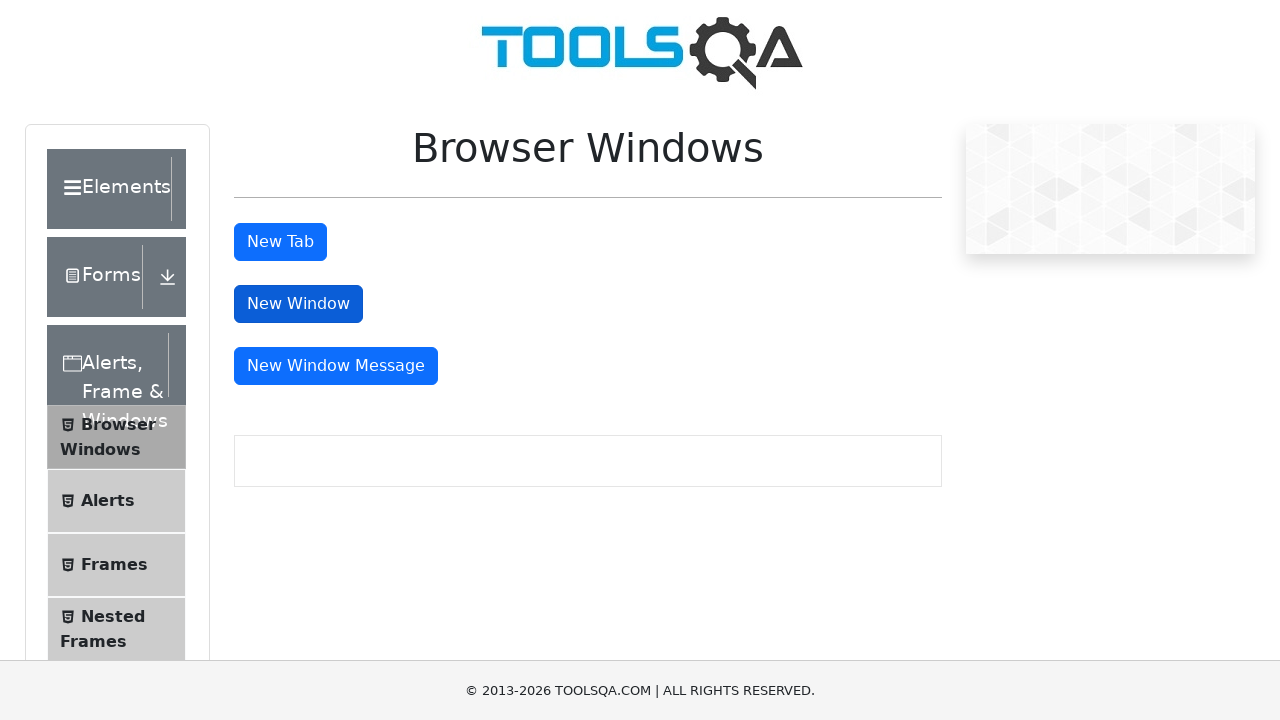

Retrieved updated list of all open pages from context
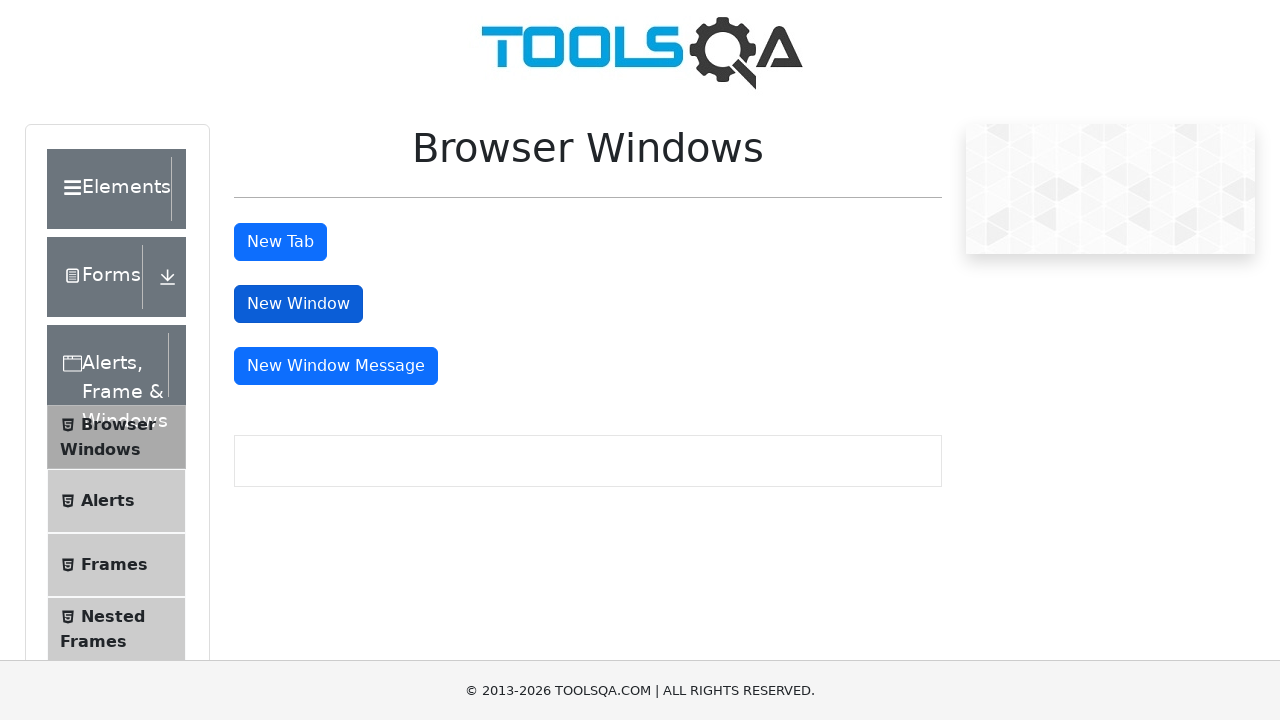

Switched to newly opened window (index 1)
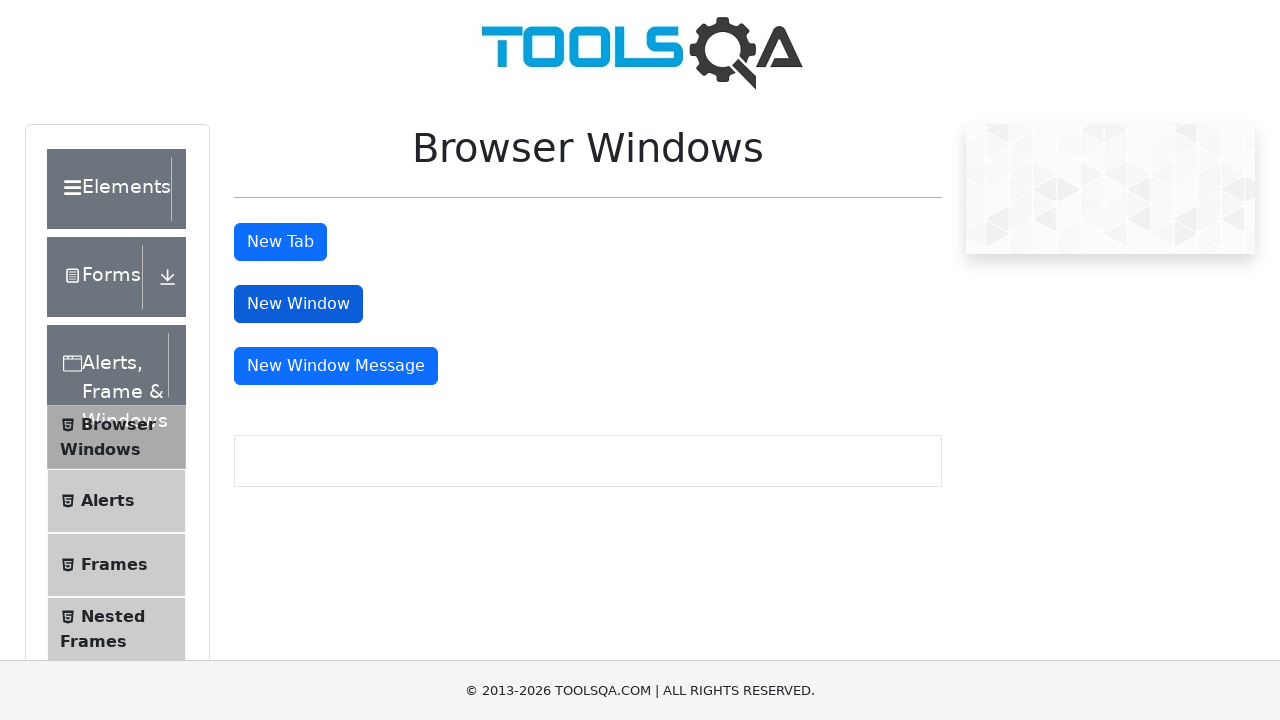

Waited for sample heading element to load in new window
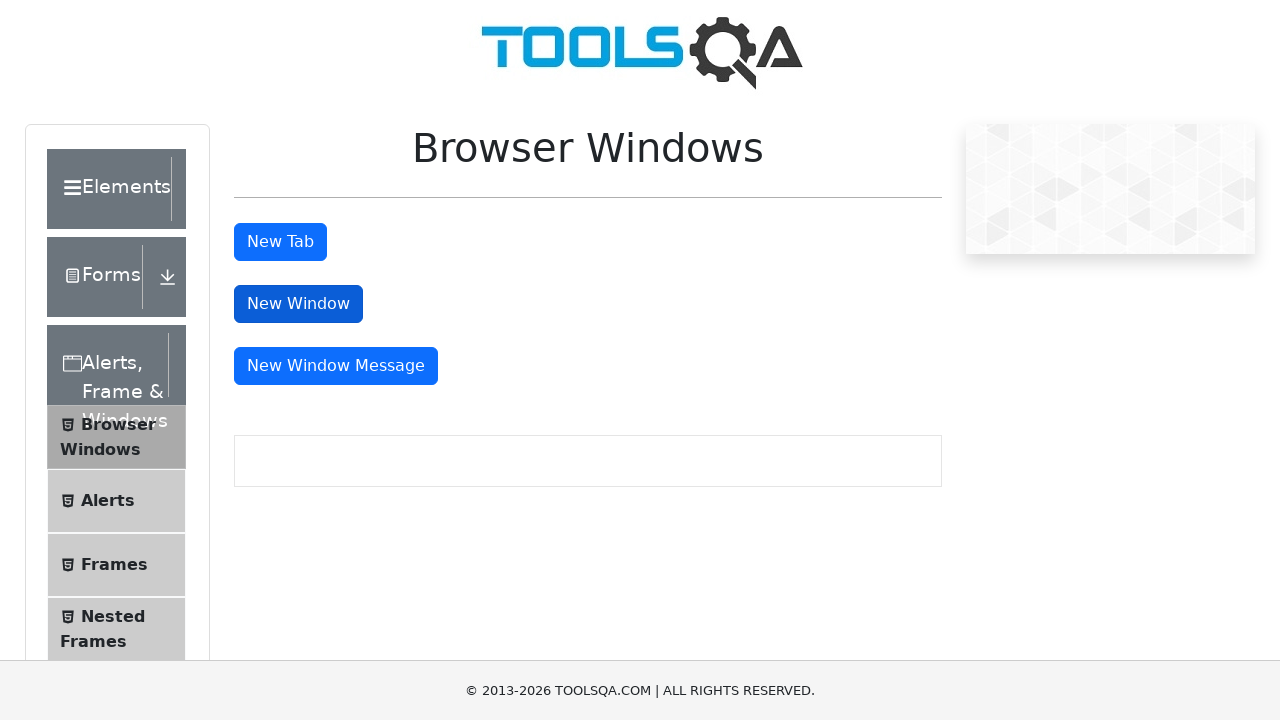

Verified new window displays correct content: 'This is a sample page'
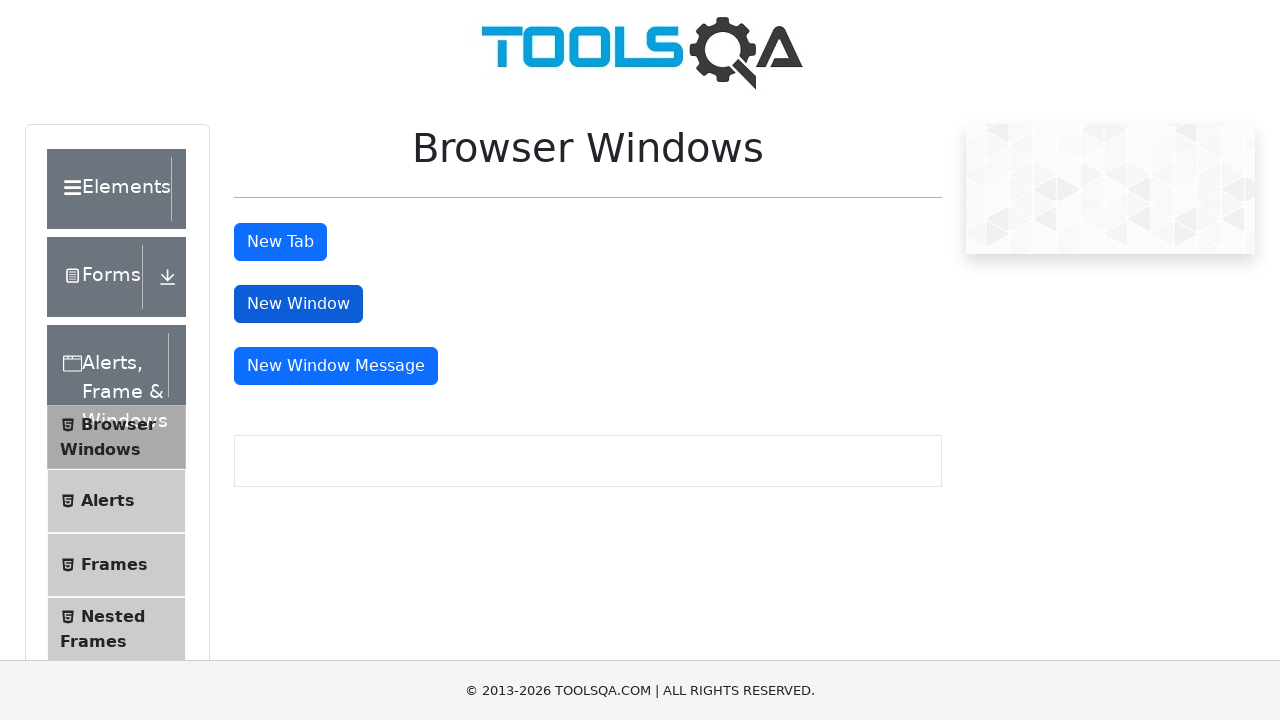

Closed the new window and returned to parent window
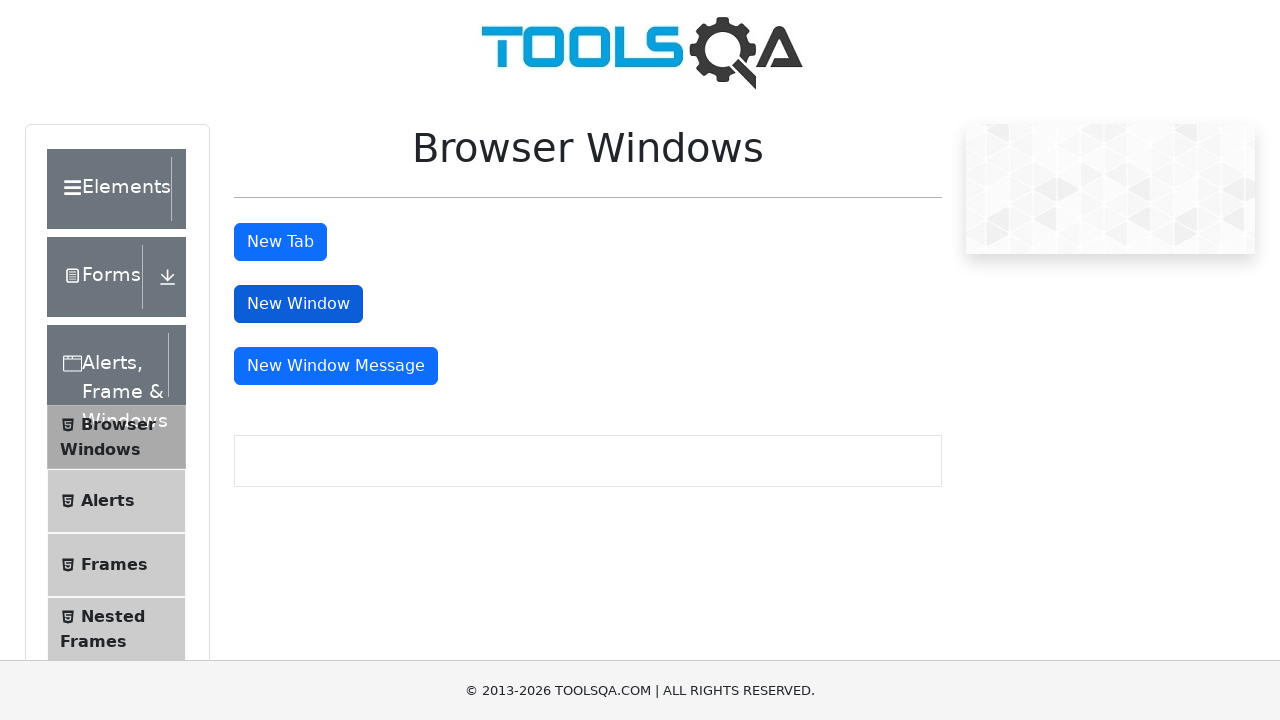

Clicked 'New Window with Message' button to open a message window at (336, 366) on #messageWindowButton
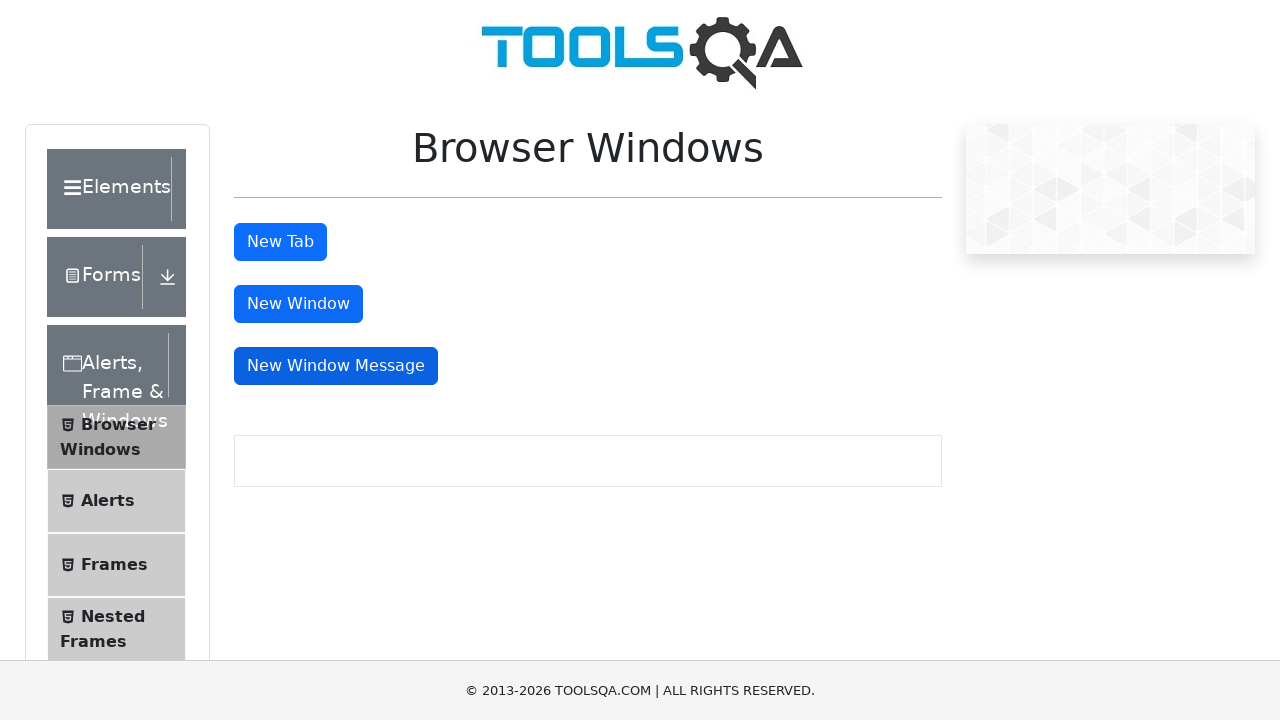

Waited 2 seconds for message window to open
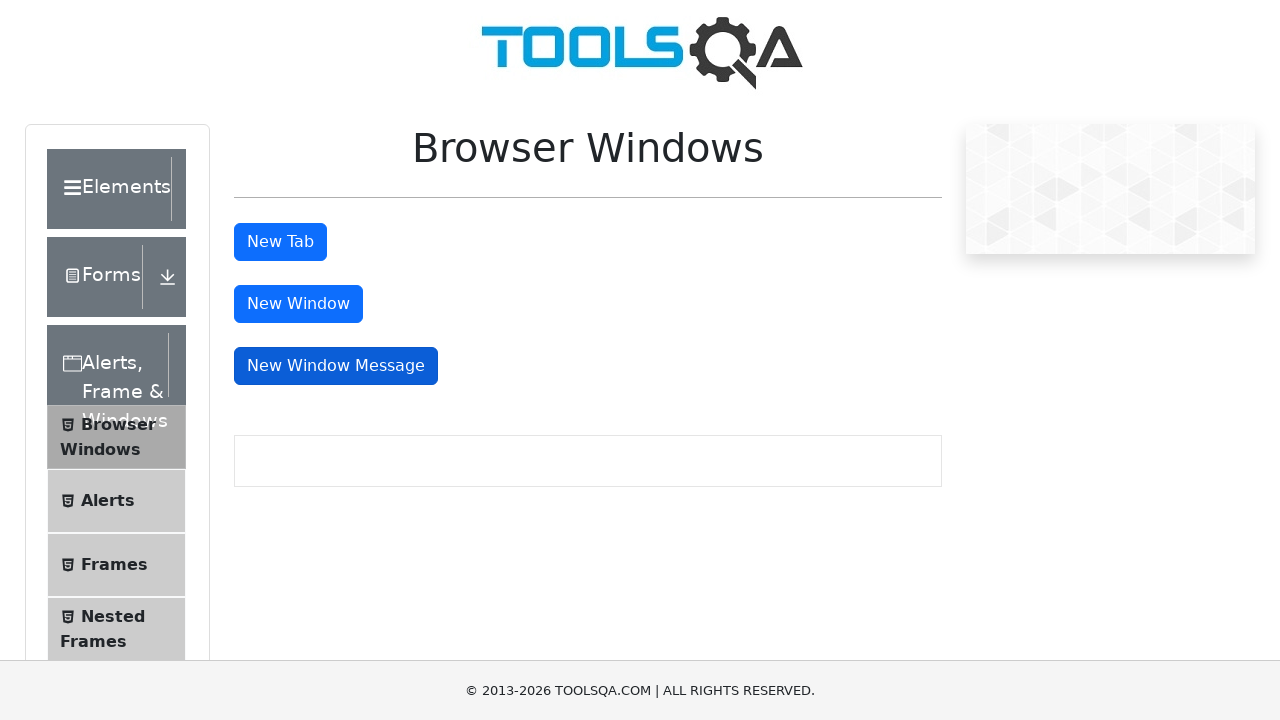

Retrieved updated list of all open pages from context
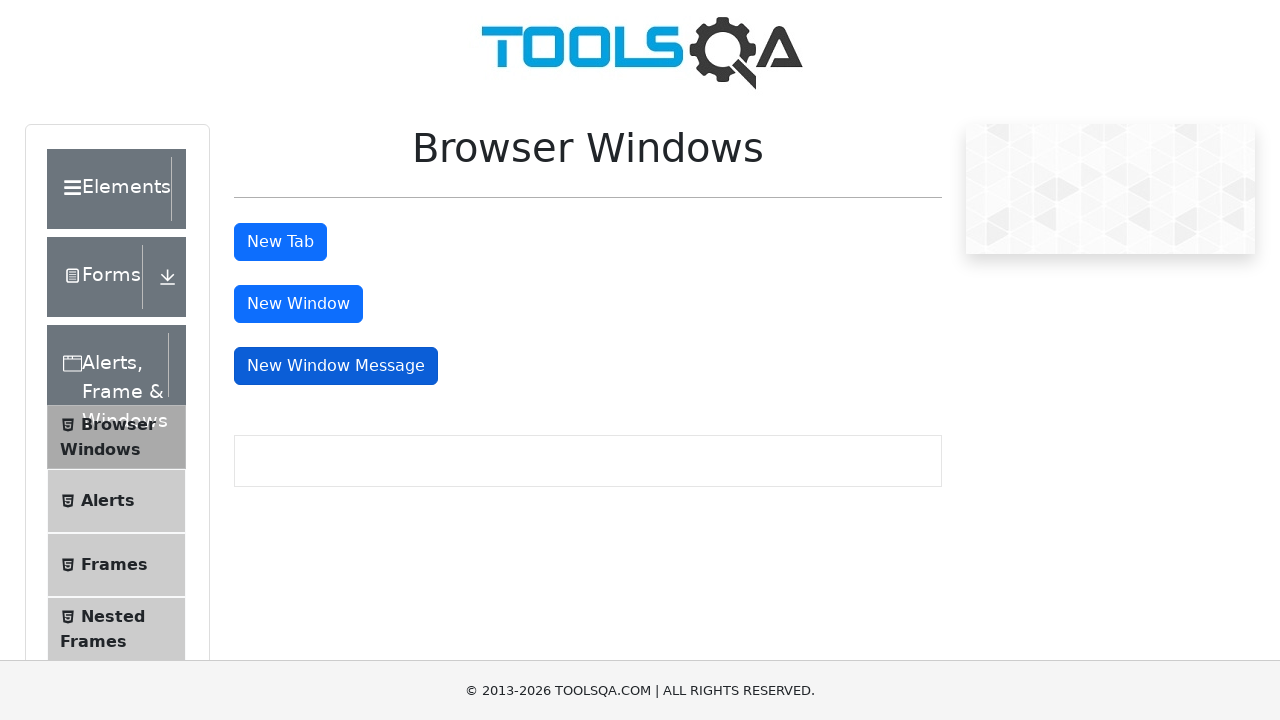

Switched to newly opened message window (index 1)
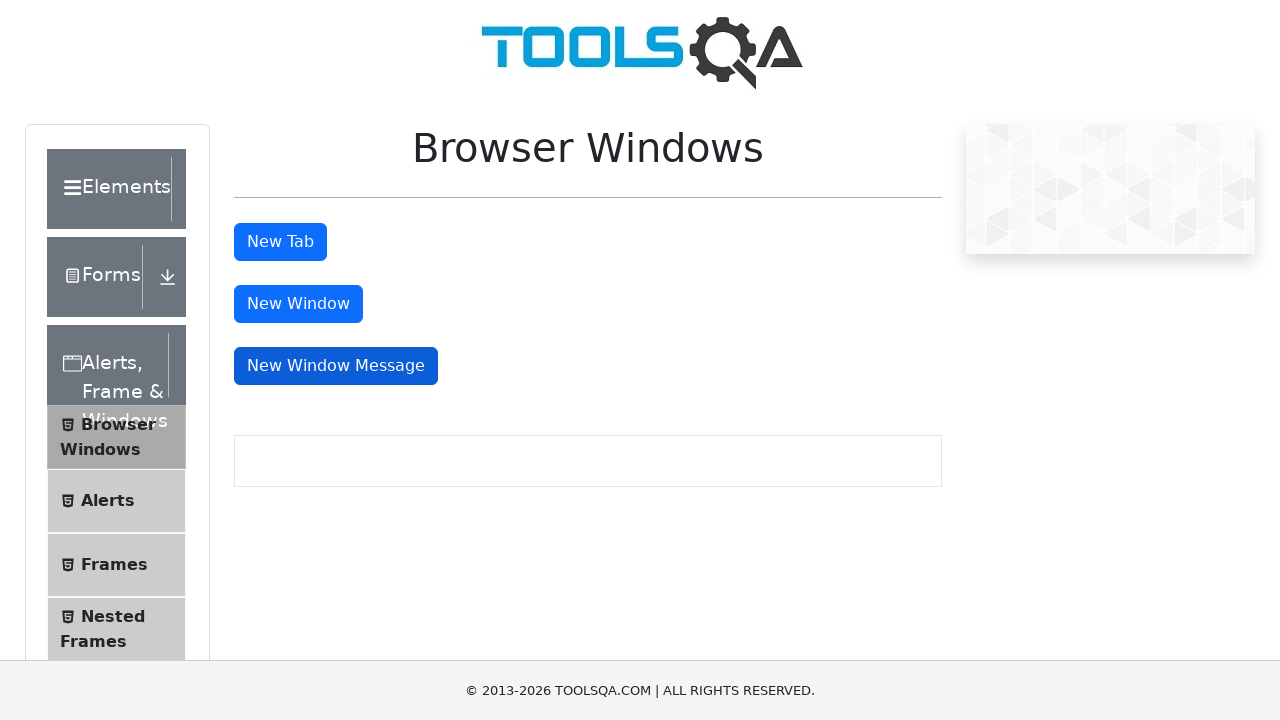

Waited for message window DOM content to fully load
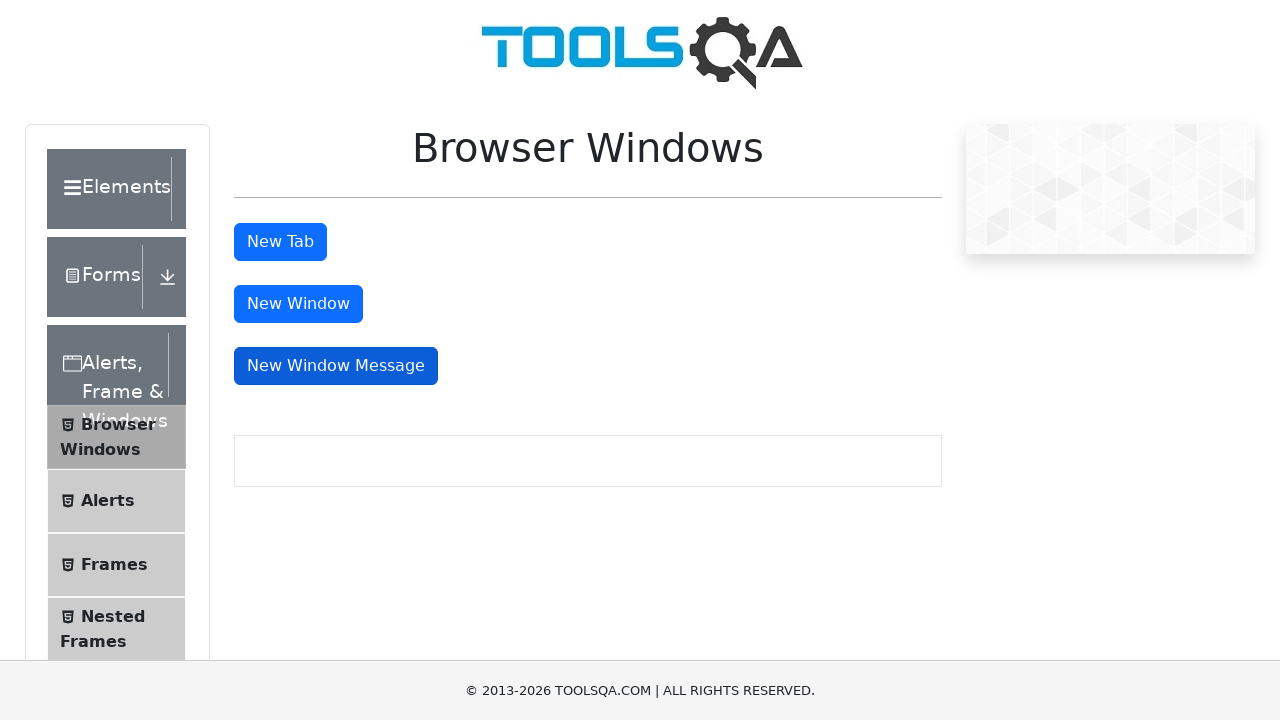

Closed the message window and returned to parent window
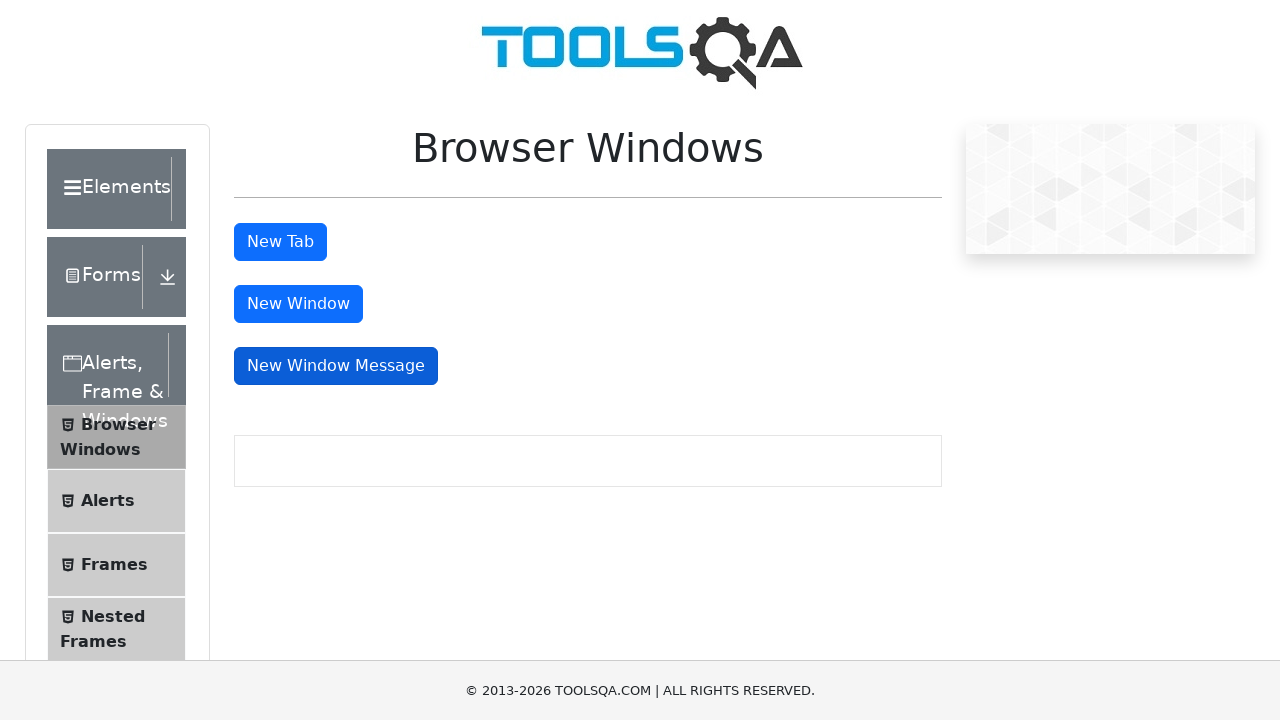

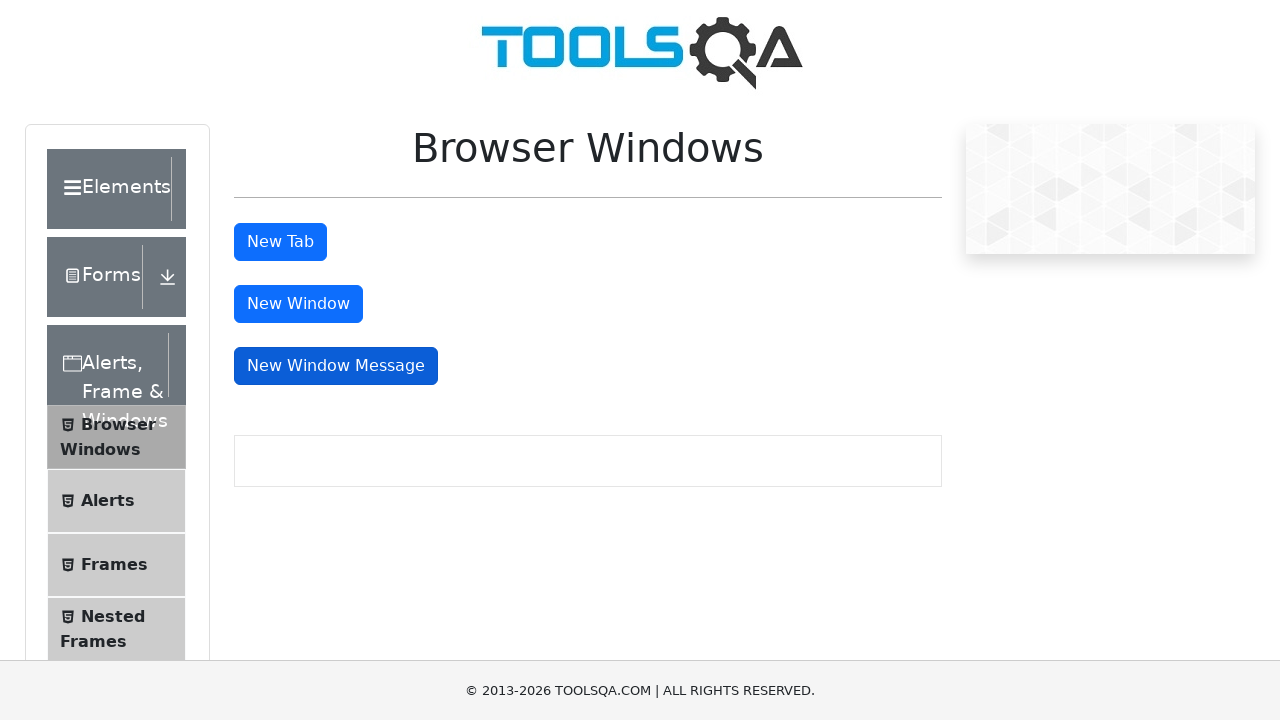